Tests that the error message can be dismissed by clicking the close button after attempting login with empty fields.

Starting URL: https://www.saucedemo.com/

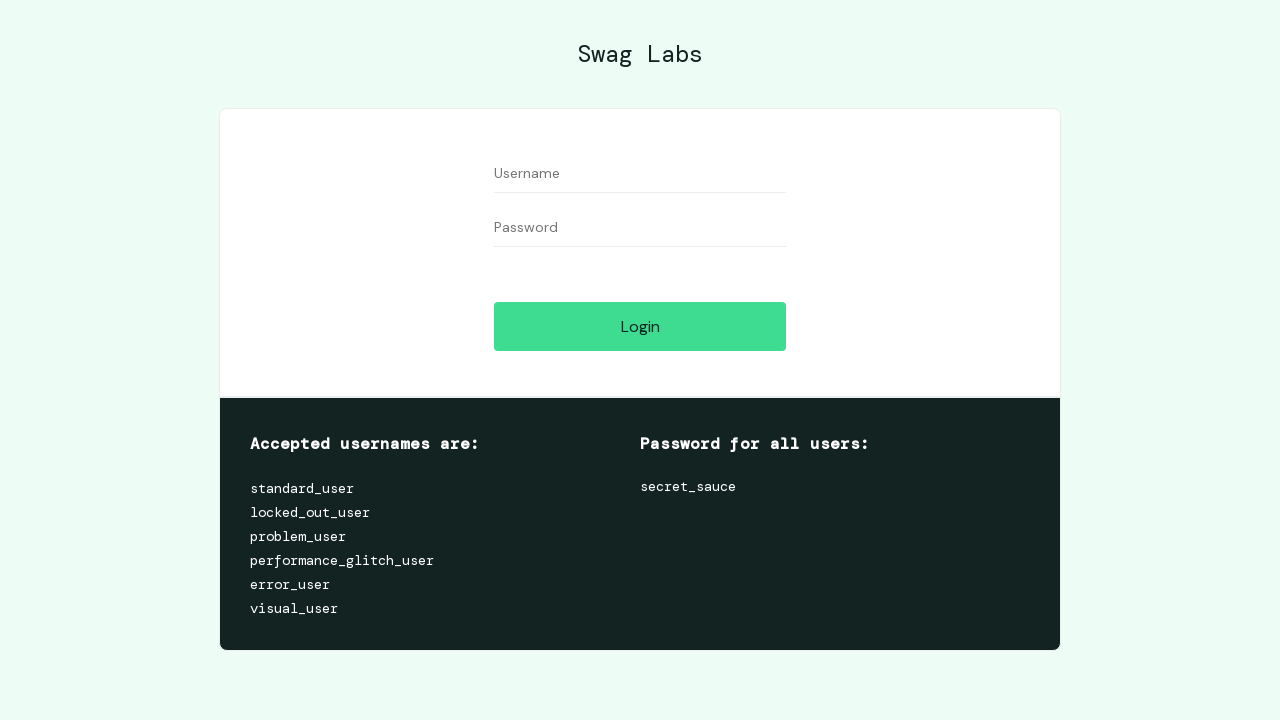

Clicked login button without entering credentials at (640, 326) on #login-button
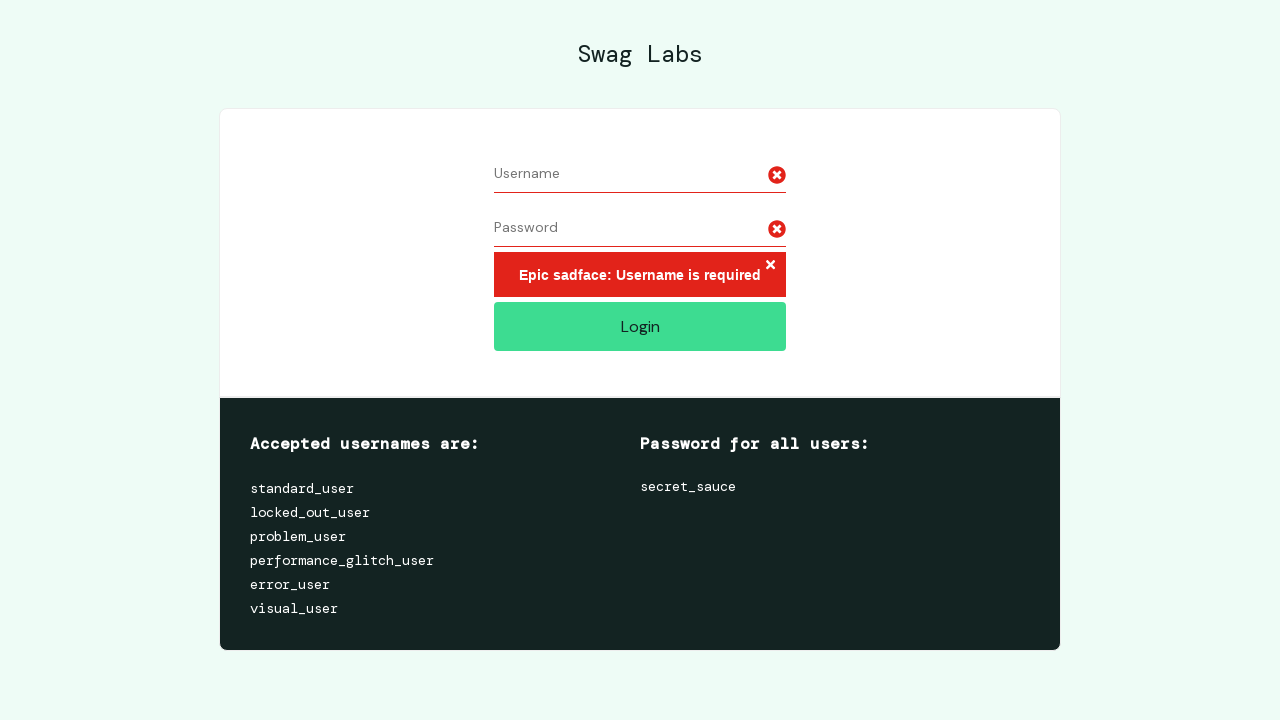

Error message appeared on page
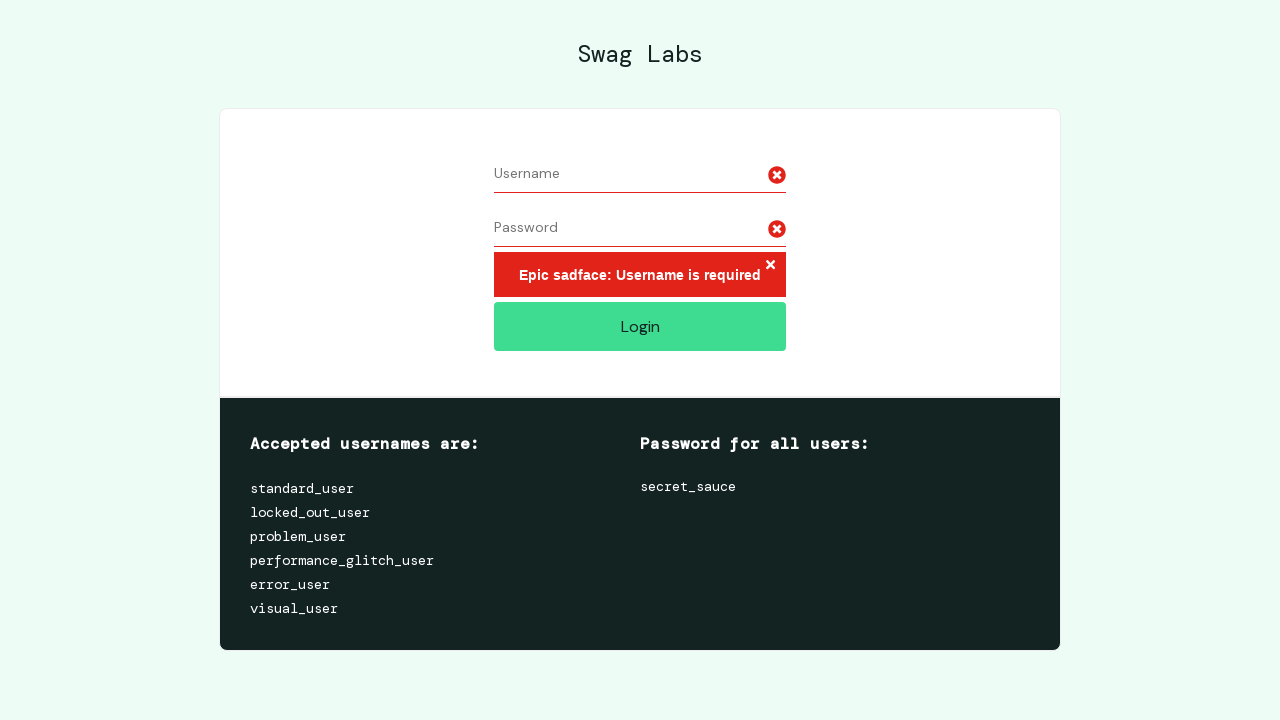

Clicked error close button to dismiss error message at (770, 266) on .error-button
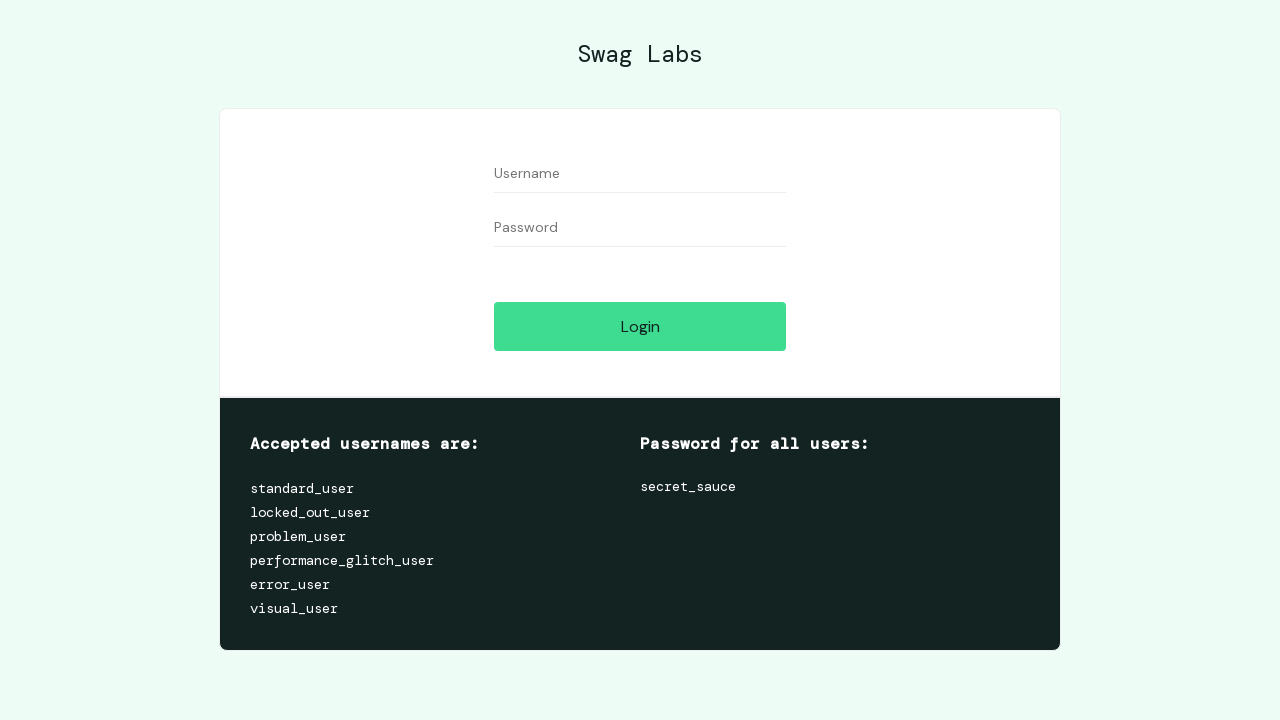

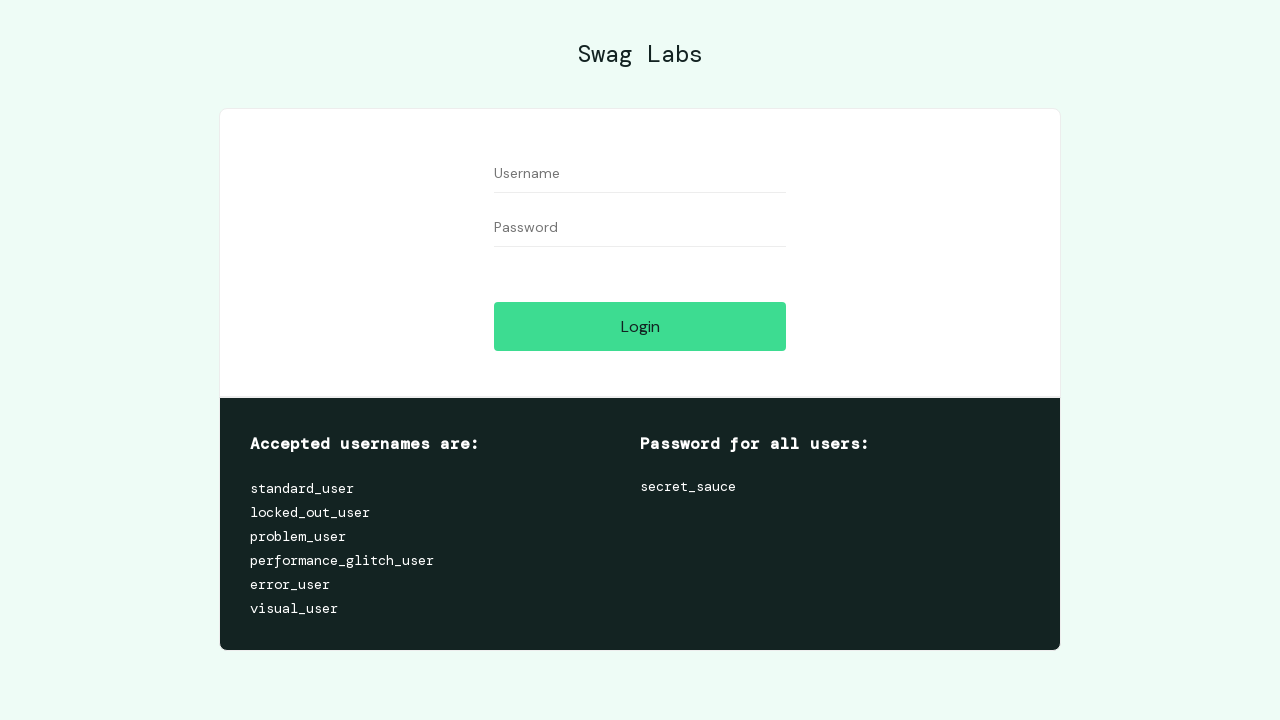